Tests navigation to nested frames page by clicking the nested frames link and verifying the URL changes

Starting URL: https://the-internet.herokuapp.com/frames

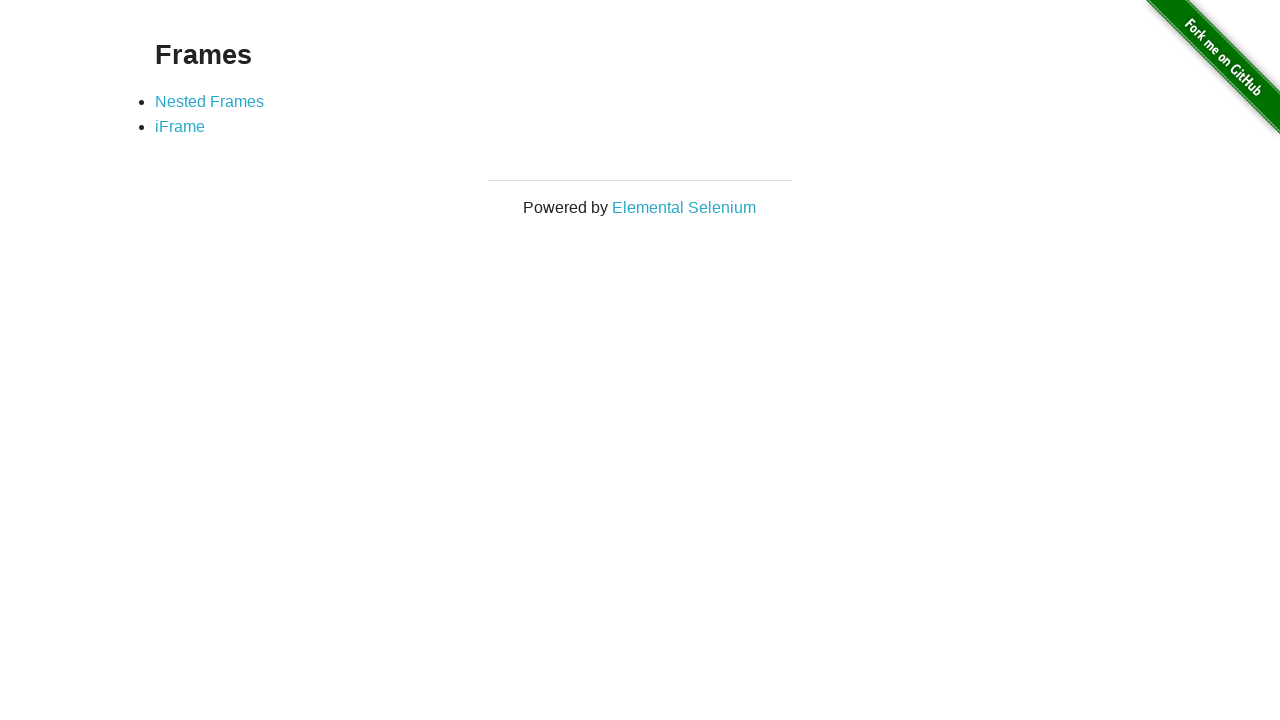

Clicked nested frames link at (210, 101) on a[href='/nested_frames']
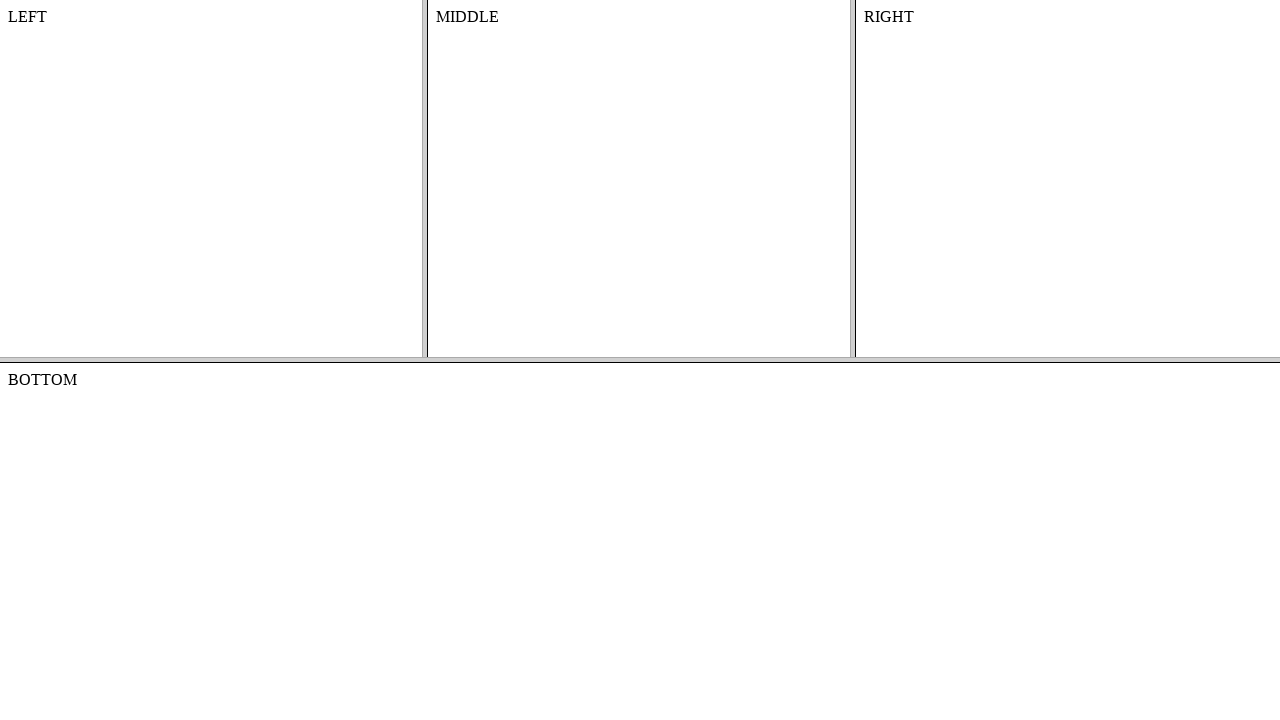

Verified navigation to nested frames page at https://the-internet.herokuapp.com/nested_frames
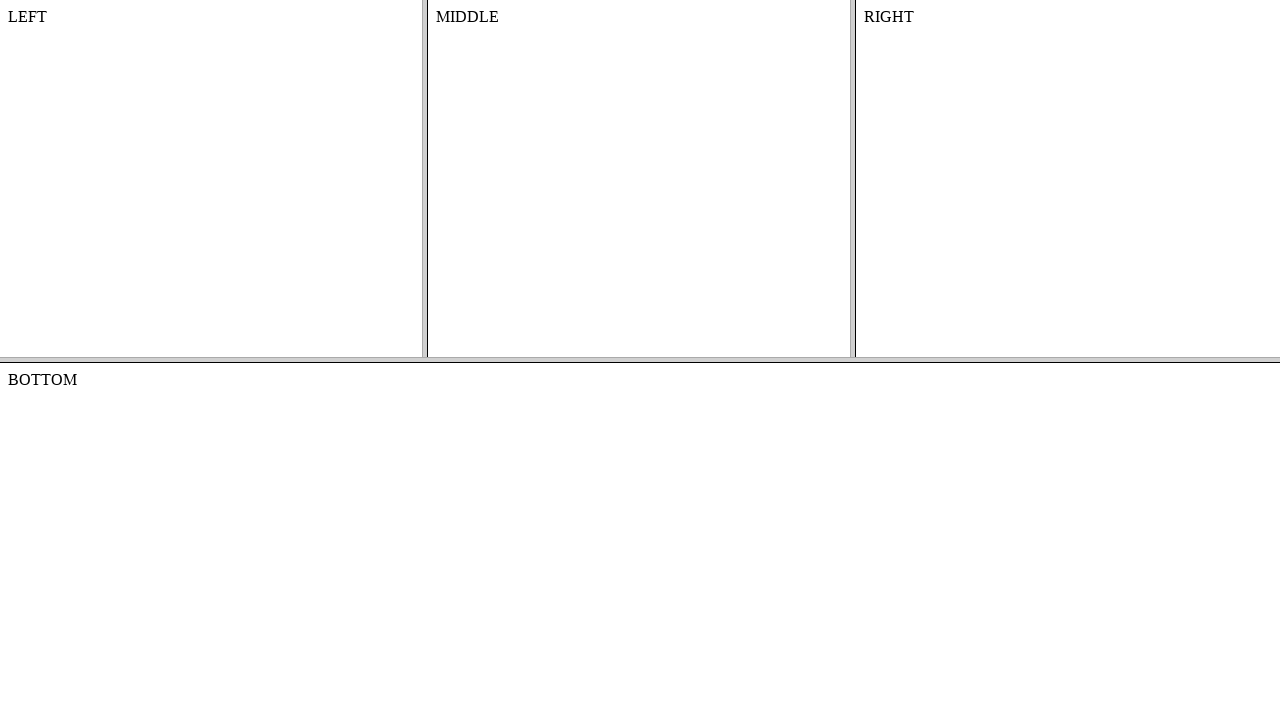

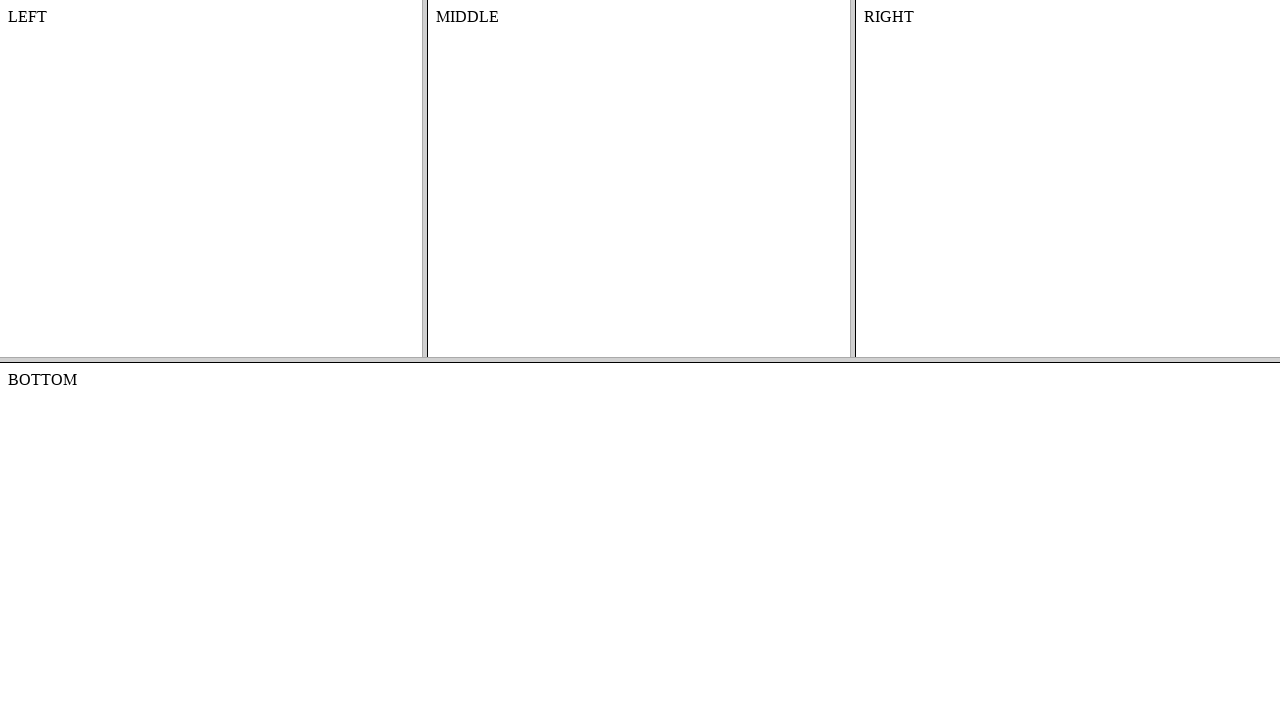